Tests highlighting an element on a page by finding a specific element and applying a temporary visual border style to it using JavaScript execution

Starting URL: http://the-internet.herokuapp.com/large

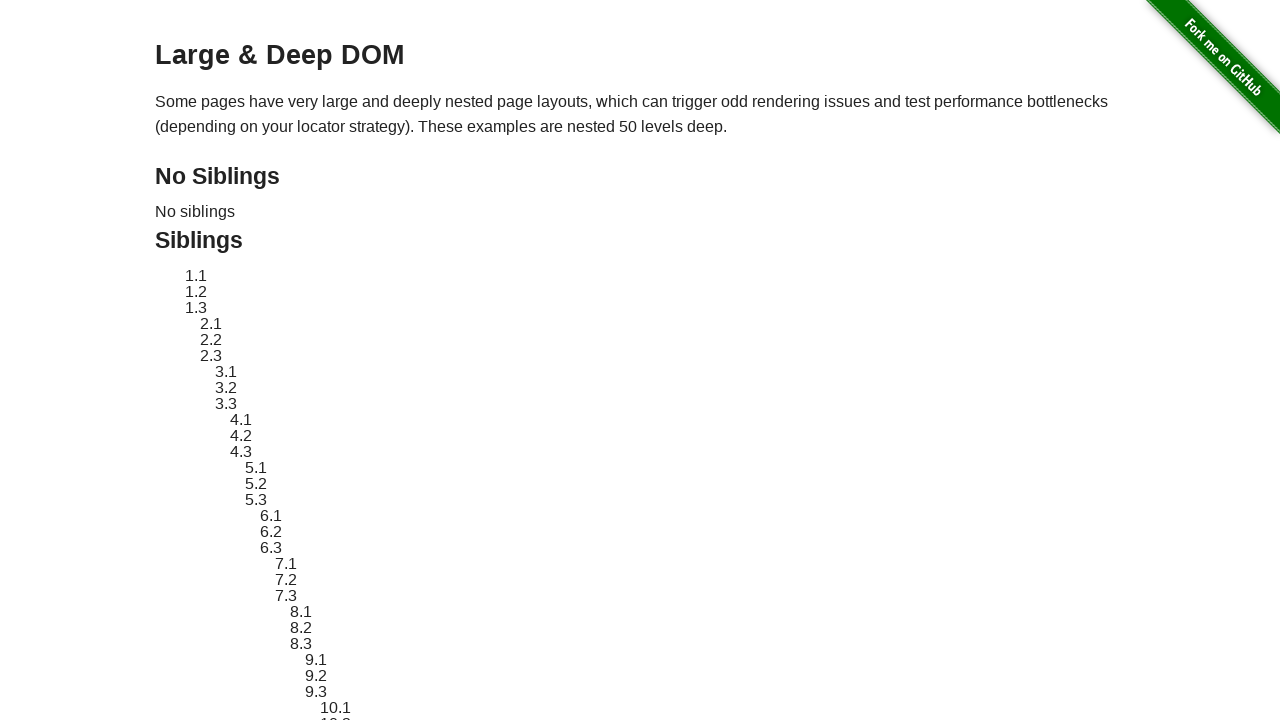

Located element with ID 'sibling-2.3'
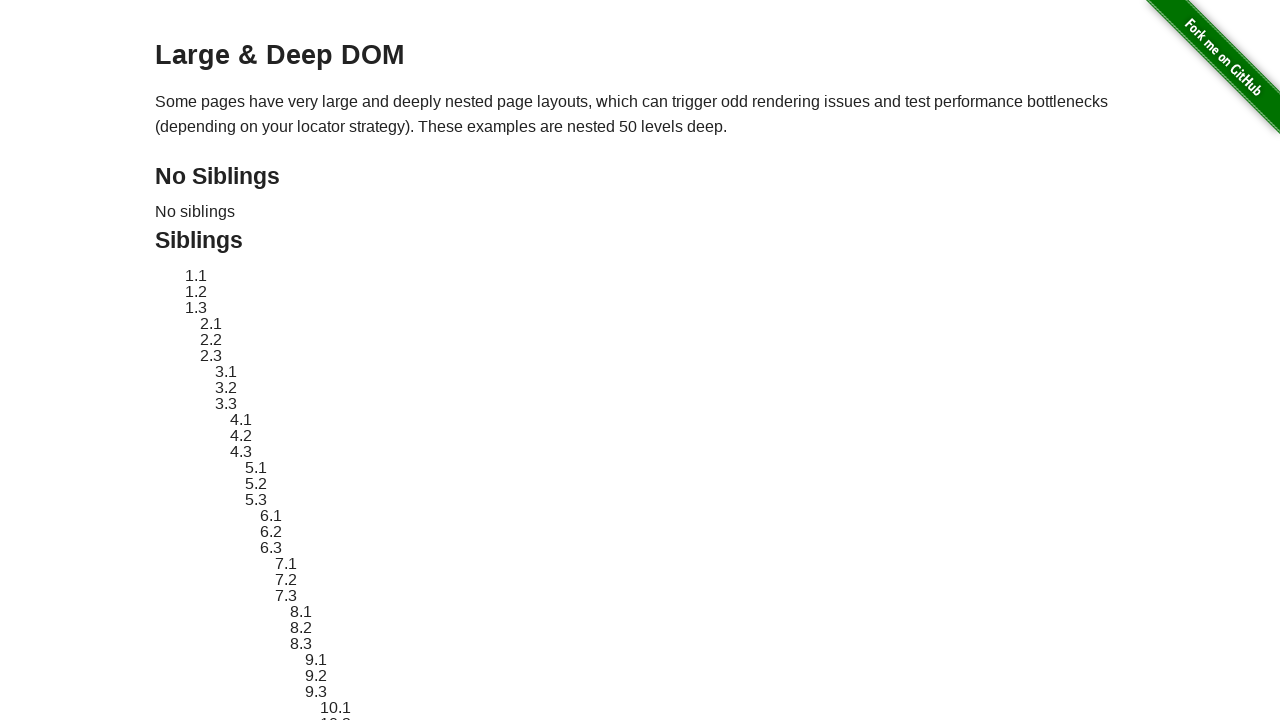

Element became visible
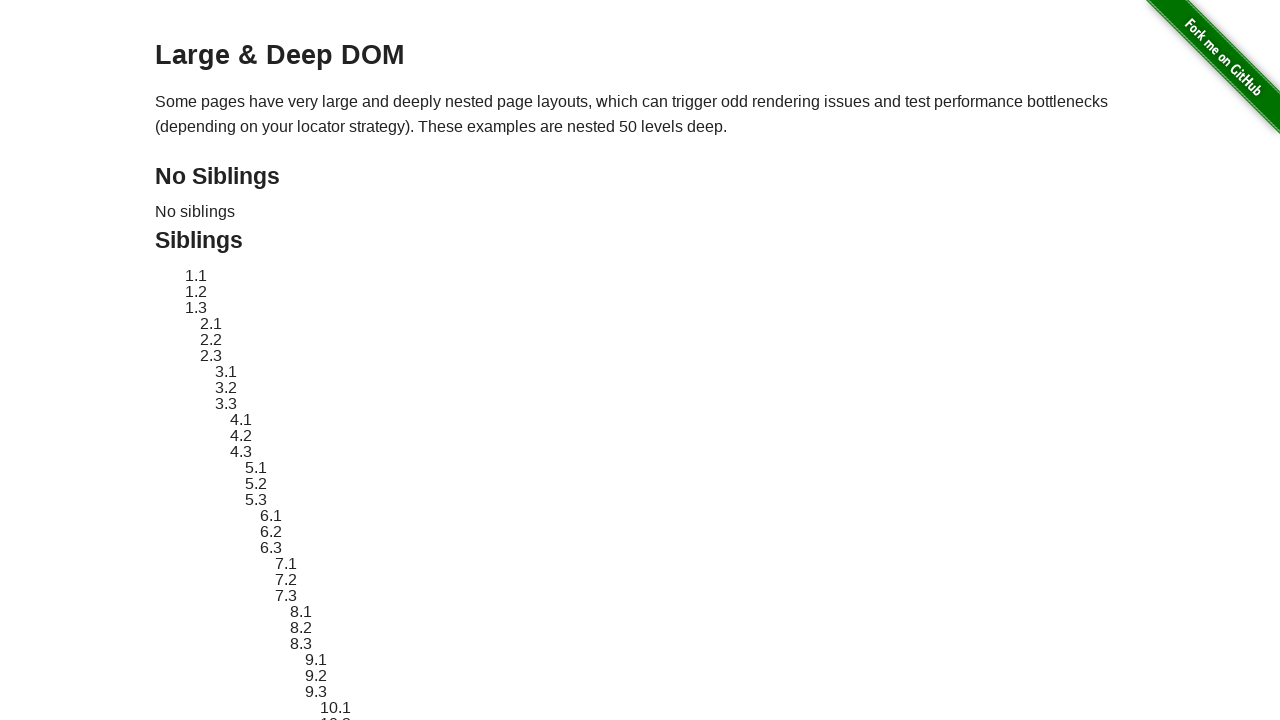

Retrieved original element style
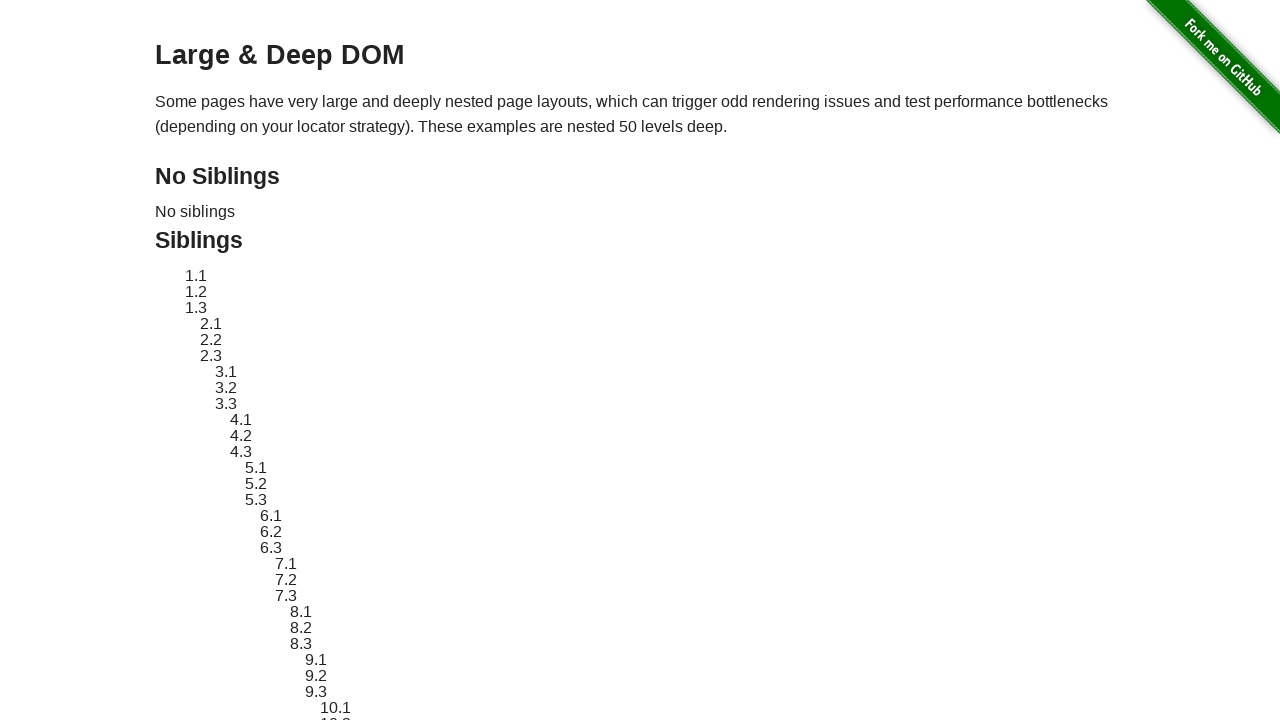

Applied red dashed border highlight to element
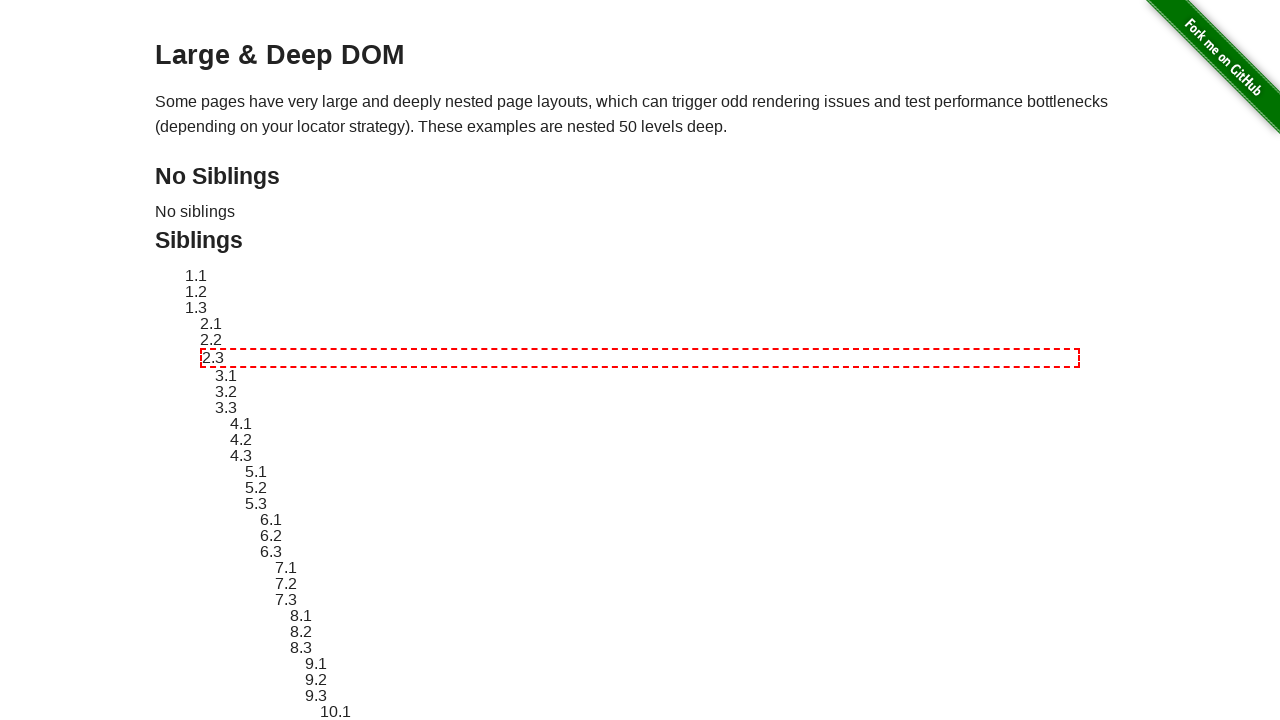

Waited 3 seconds to display highlight effect
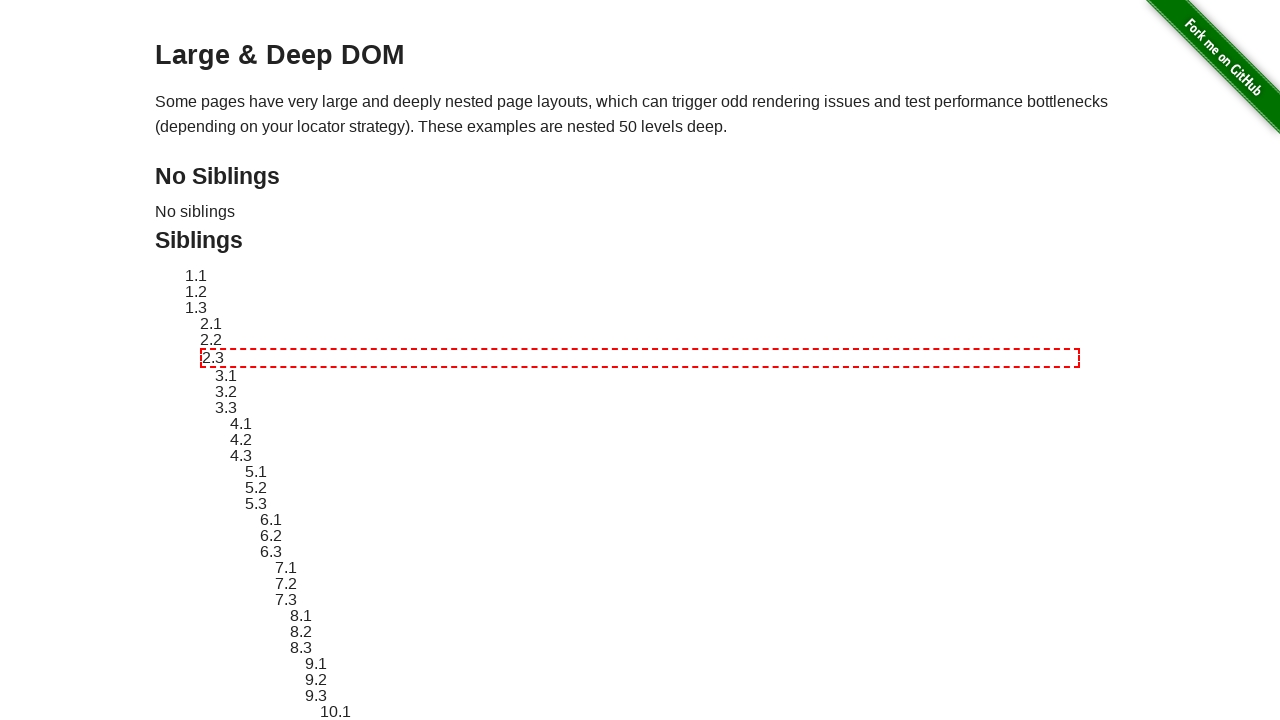

Reverted element style to original
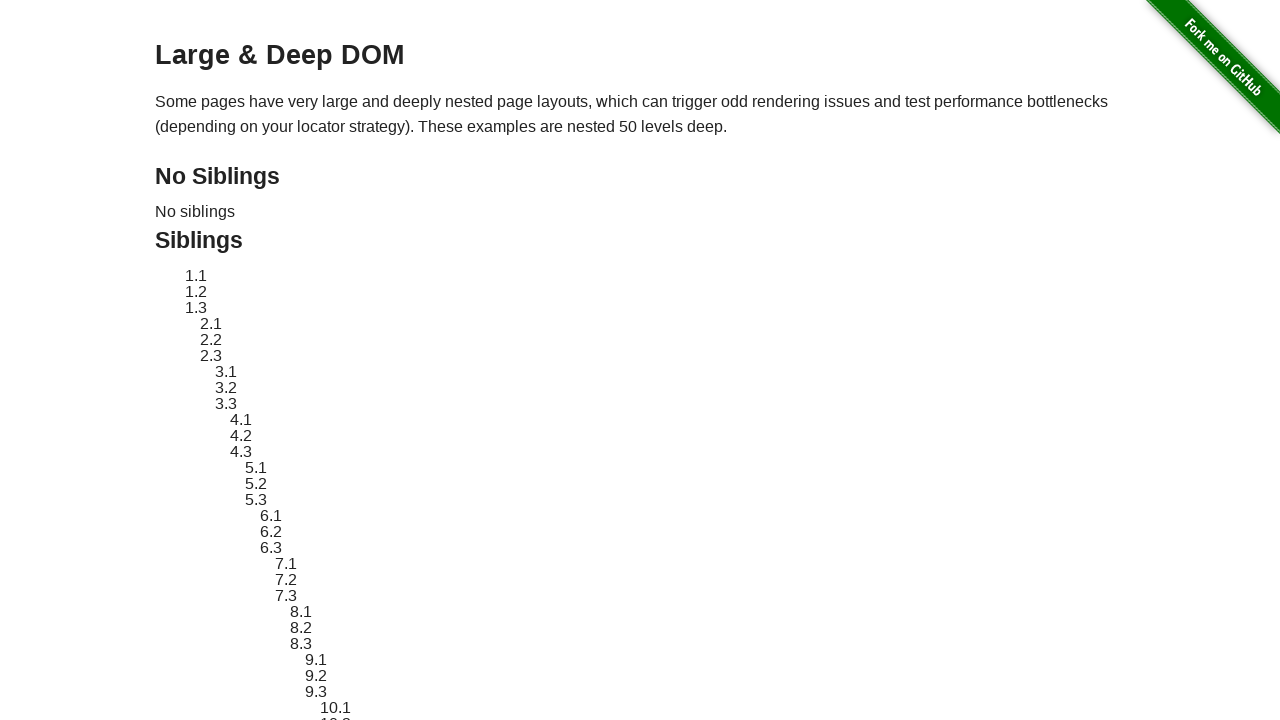

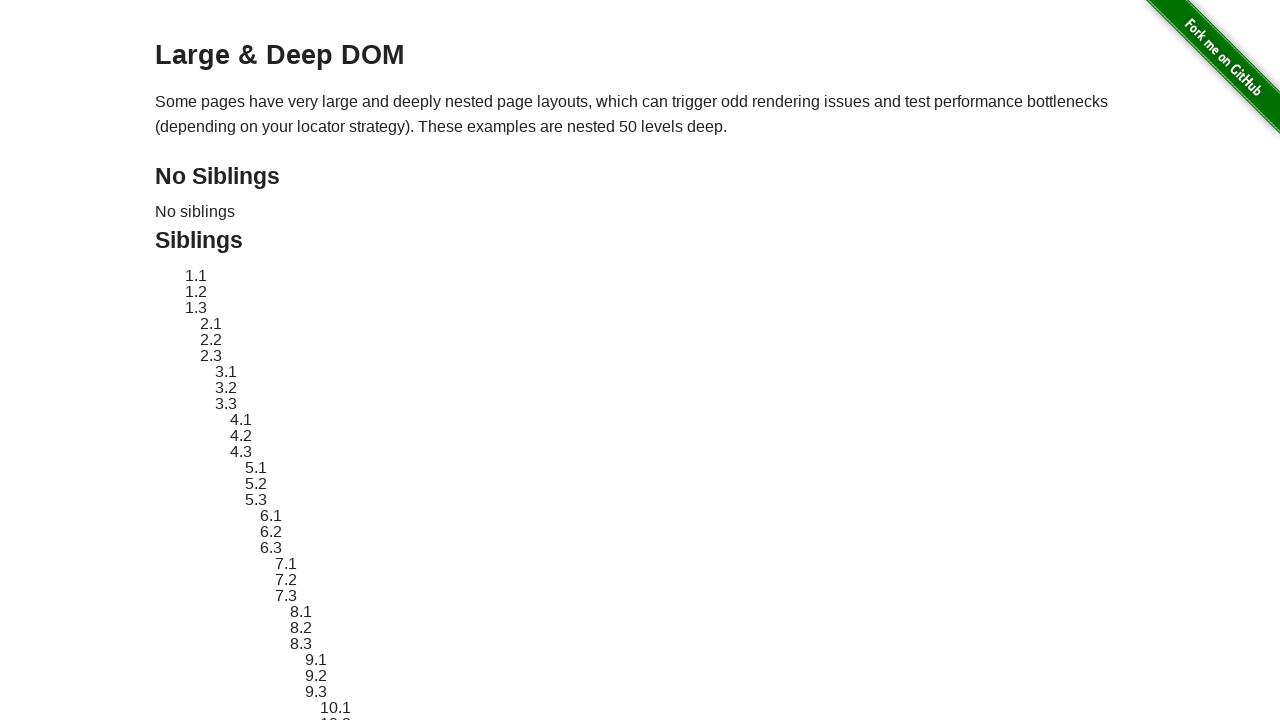